Tests marking all todo items as completed using the toggle all checkbox

Starting URL: https://demo.playwright.dev/todomvc

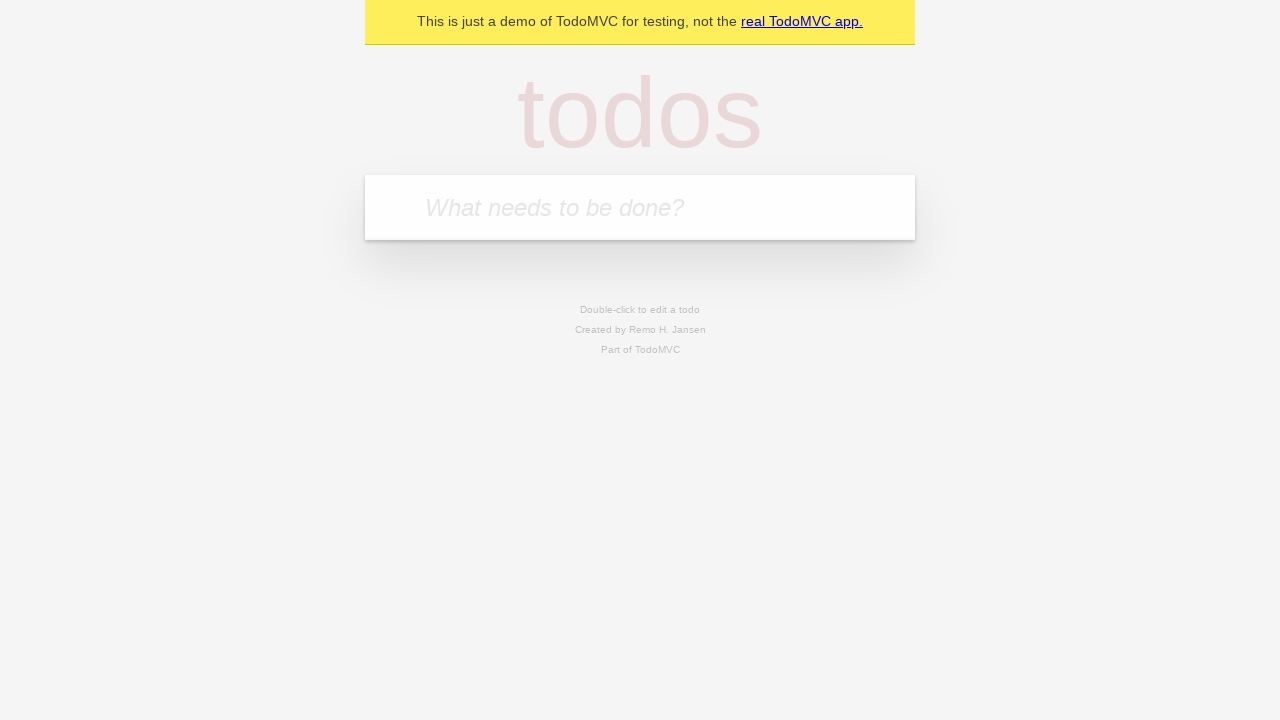

Filled todo input with 'buy some cheese' on internal:attr=[placeholder="What needs to be done?"i]
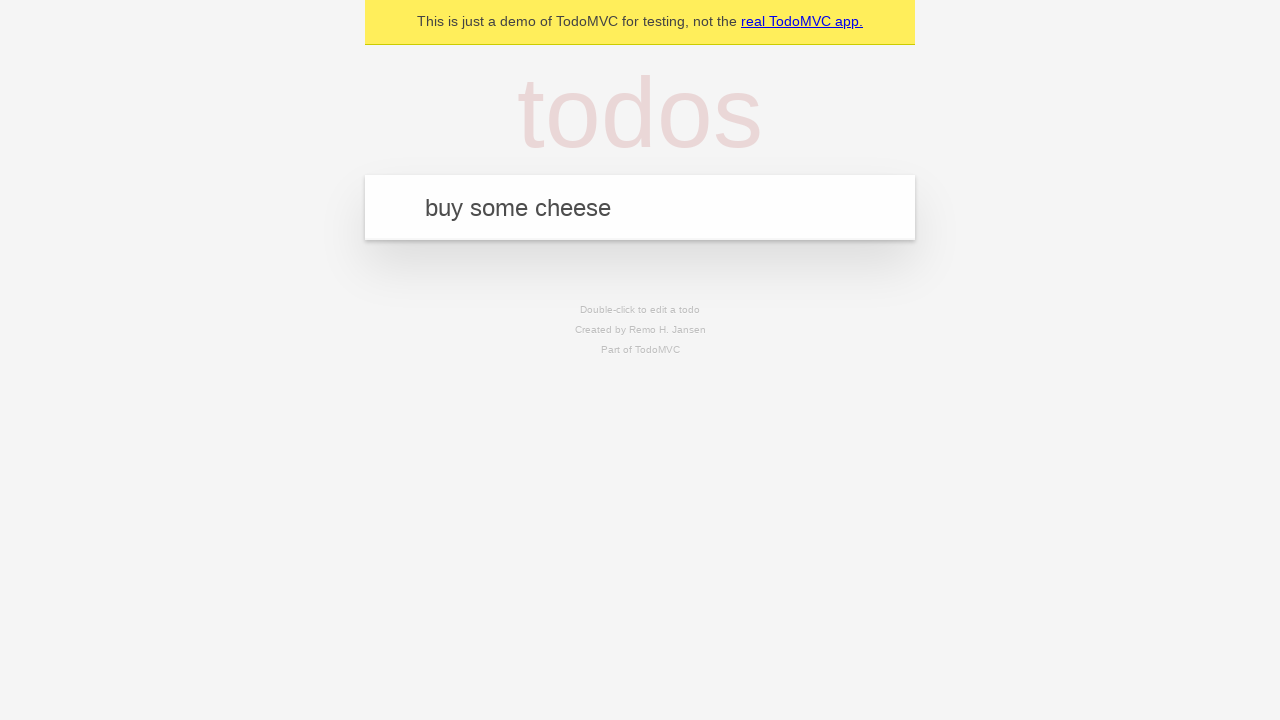

Pressed Enter to add first todo item on internal:attr=[placeholder="What needs to be done?"i]
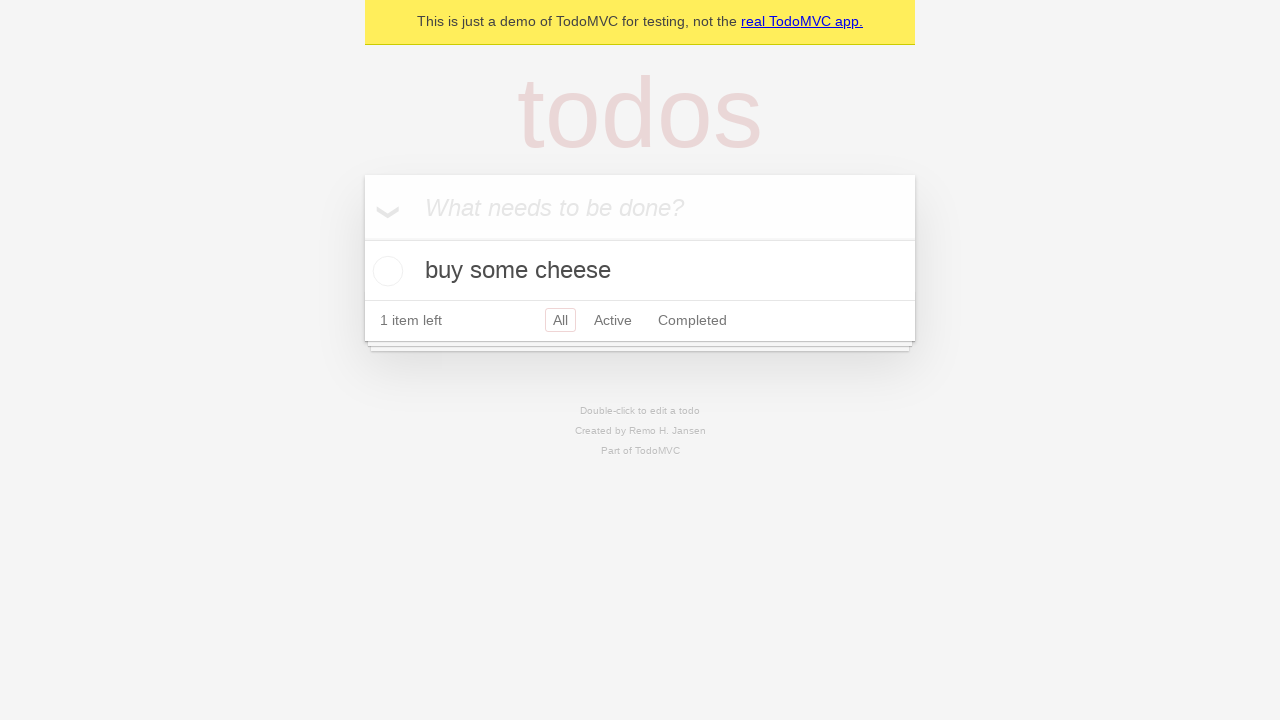

Filled todo input with 'feed the cat' on internal:attr=[placeholder="What needs to be done?"i]
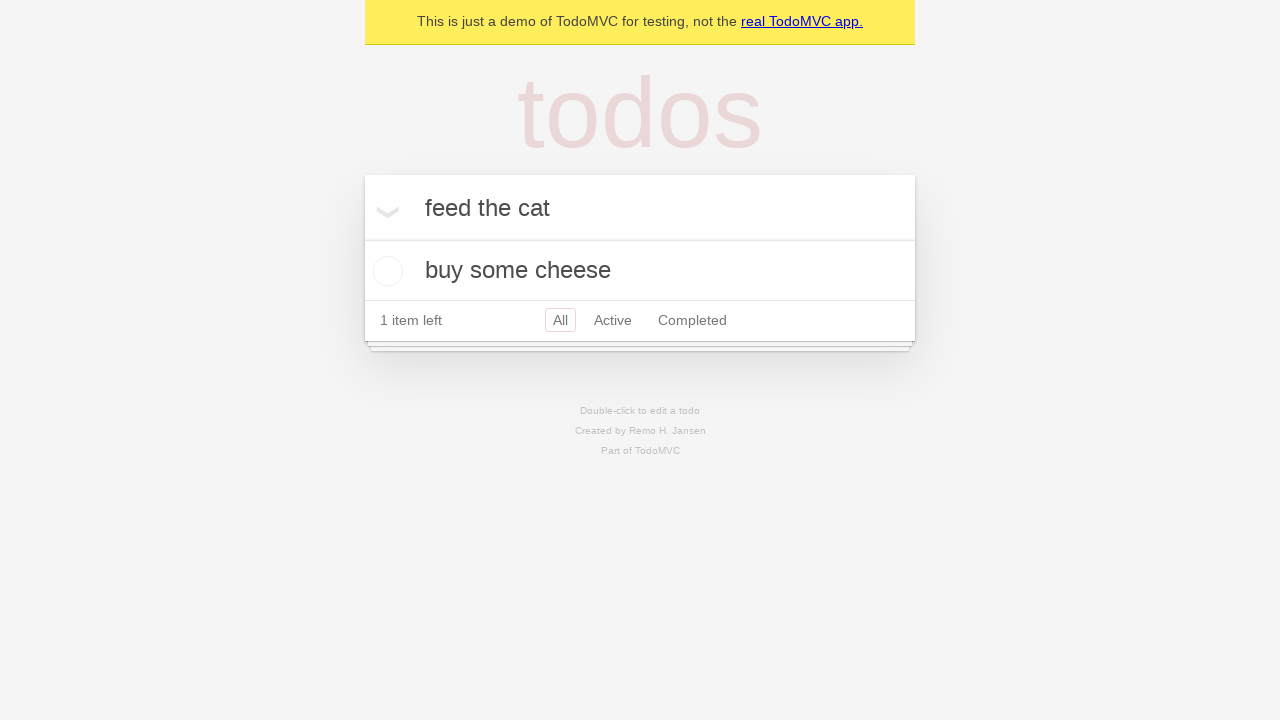

Pressed Enter to add second todo item on internal:attr=[placeholder="What needs to be done?"i]
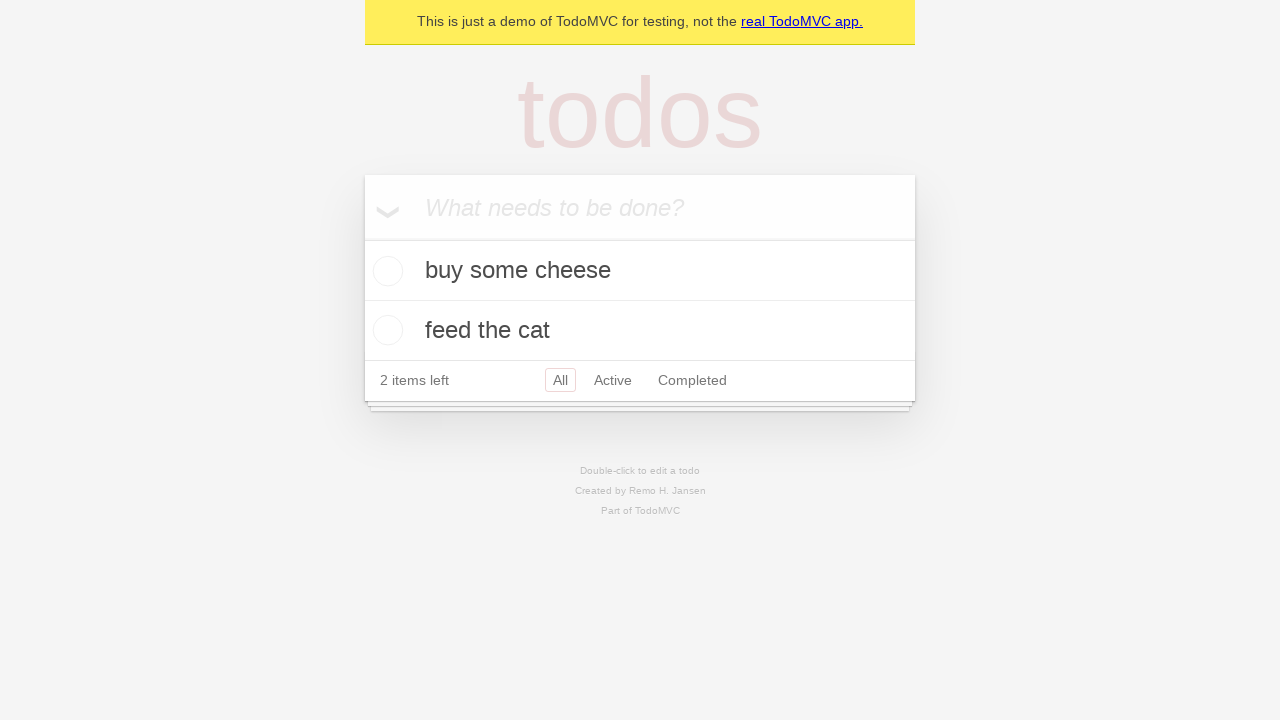

Filled todo input with 'book a doctors appointment' on internal:attr=[placeholder="What needs to be done?"i]
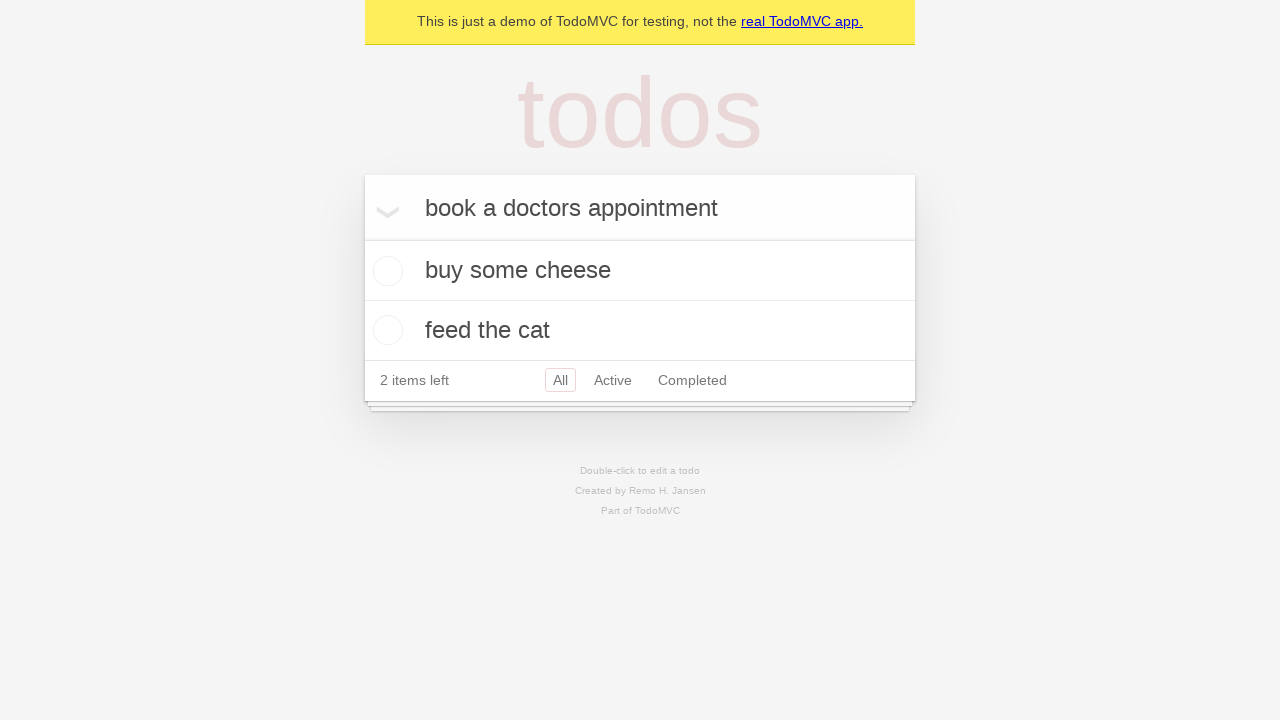

Pressed Enter to add third todo item on internal:attr=[placeholder="What needs to be done?"i]
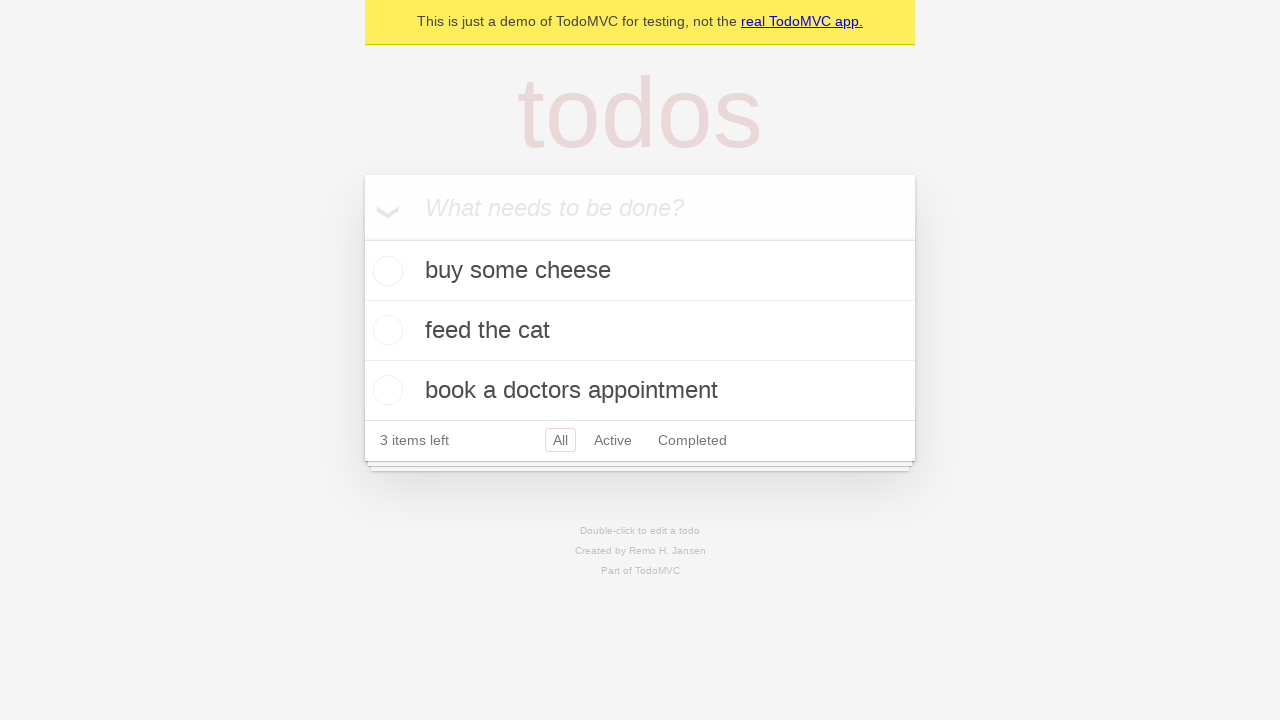

Checked 'Mark all as complete' checkbox at (362, 238) on internal:label="Mark all as complete"i
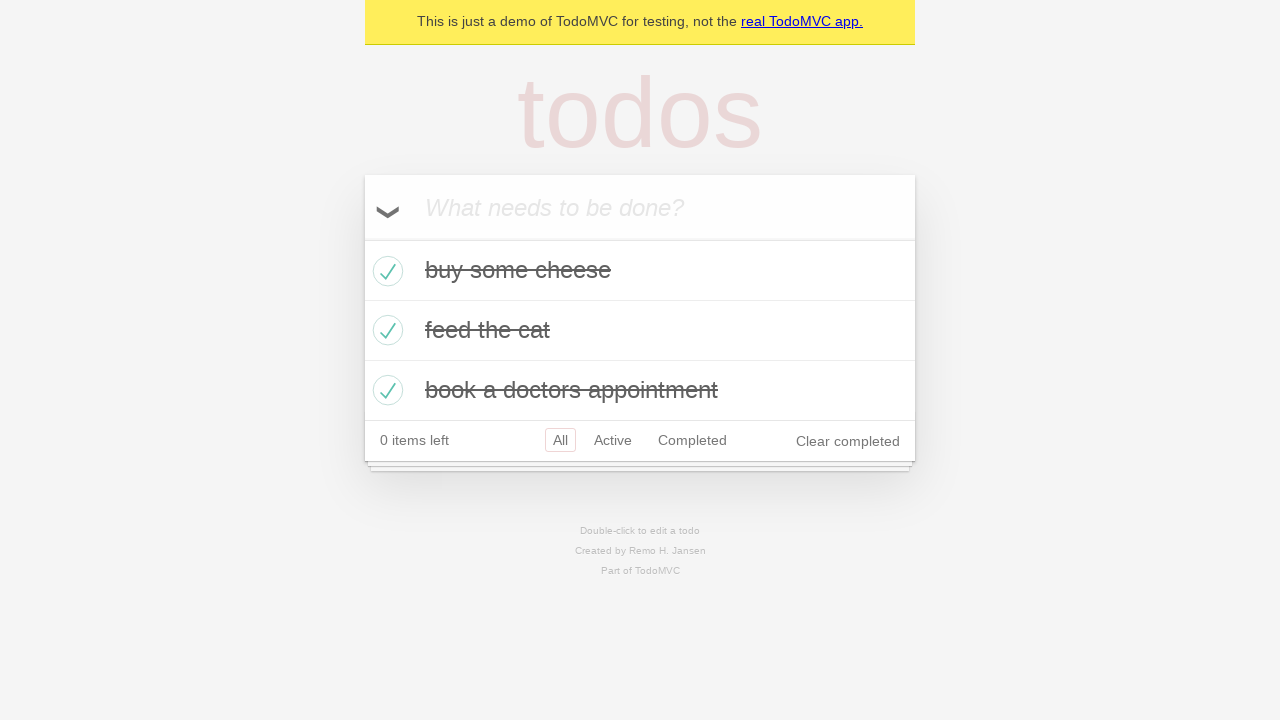

Verified that completed todo items are visible
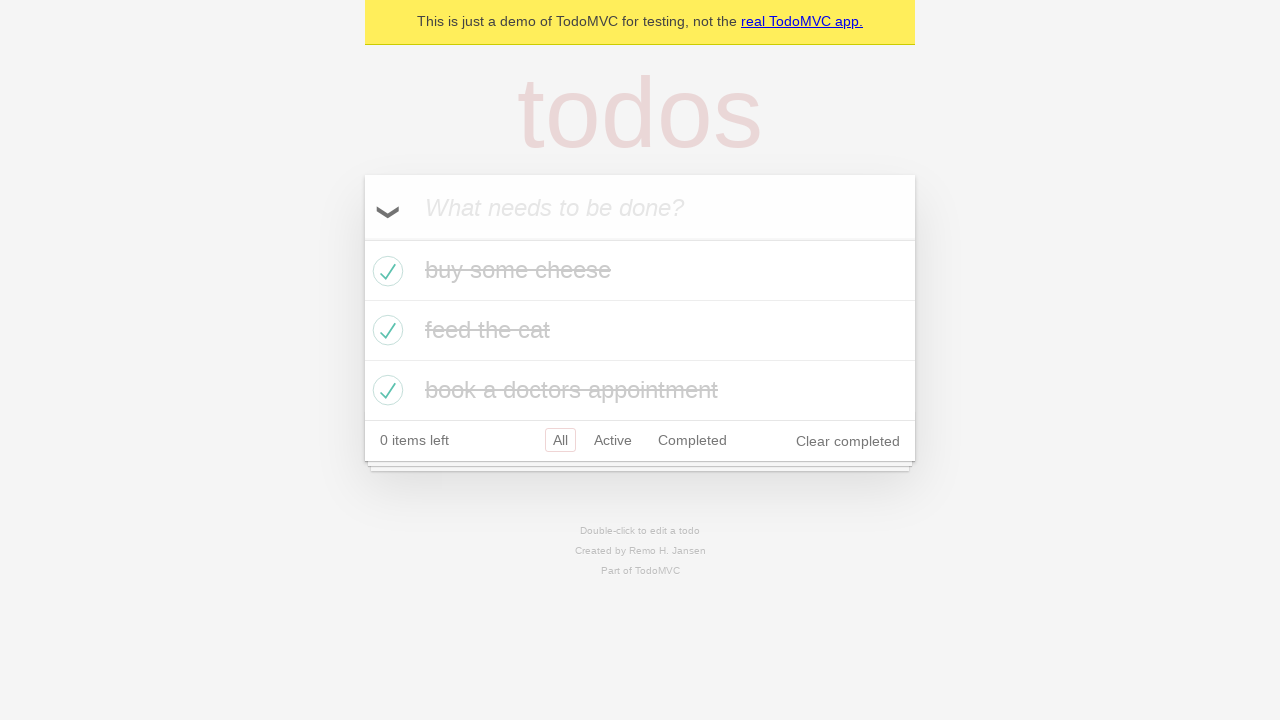

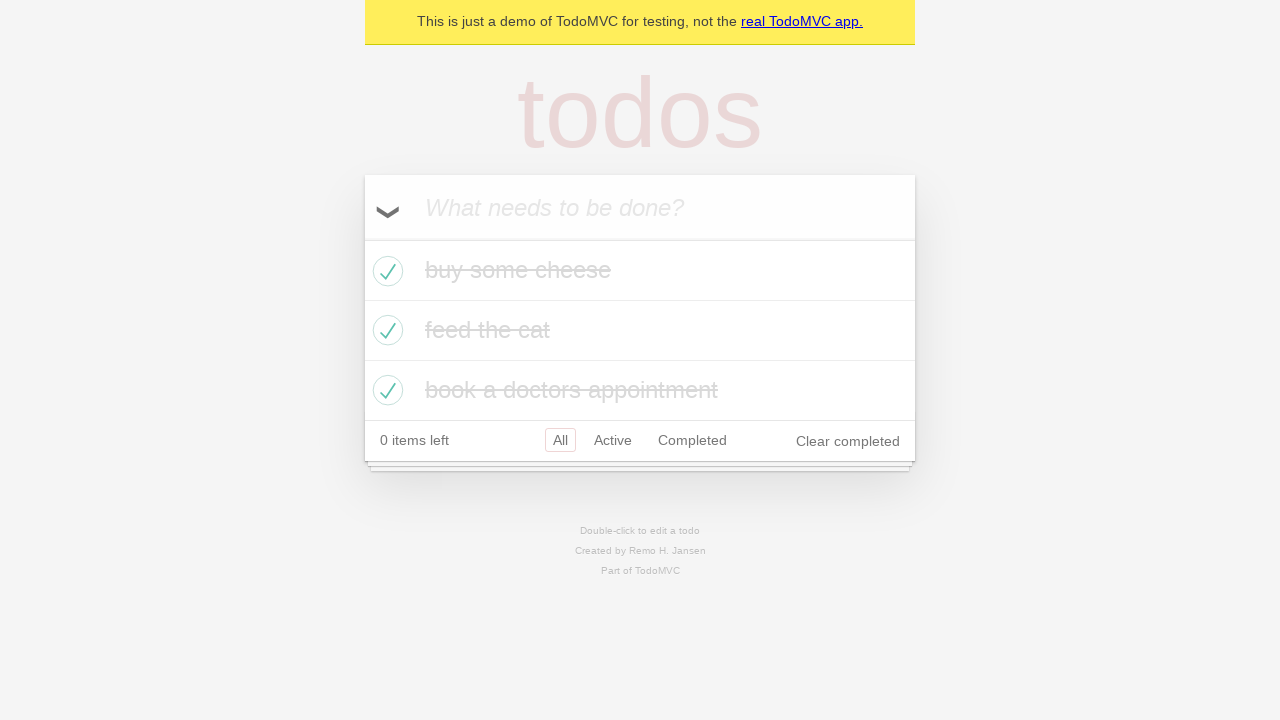